Tests date picker by modifying the date value using JavaScript execution

Starting URL: https://demoqa.com/date-picker

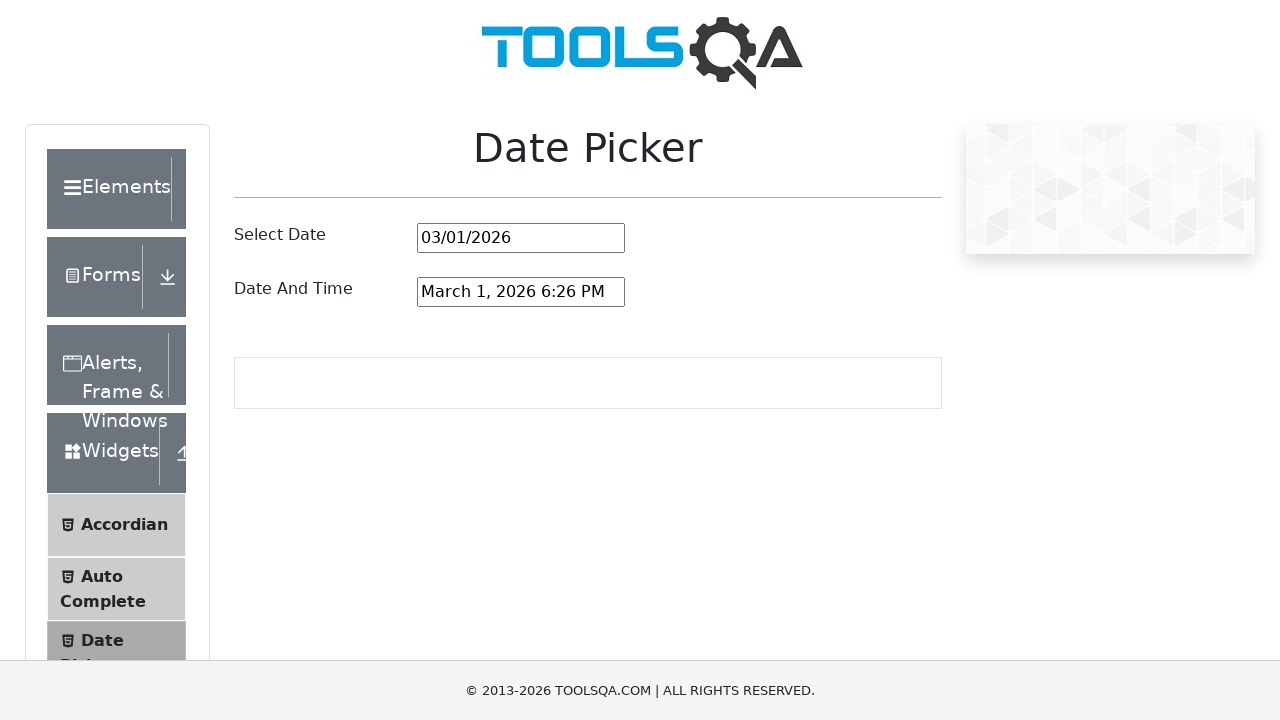

Set date picker value to 7 days from today using JavaScript
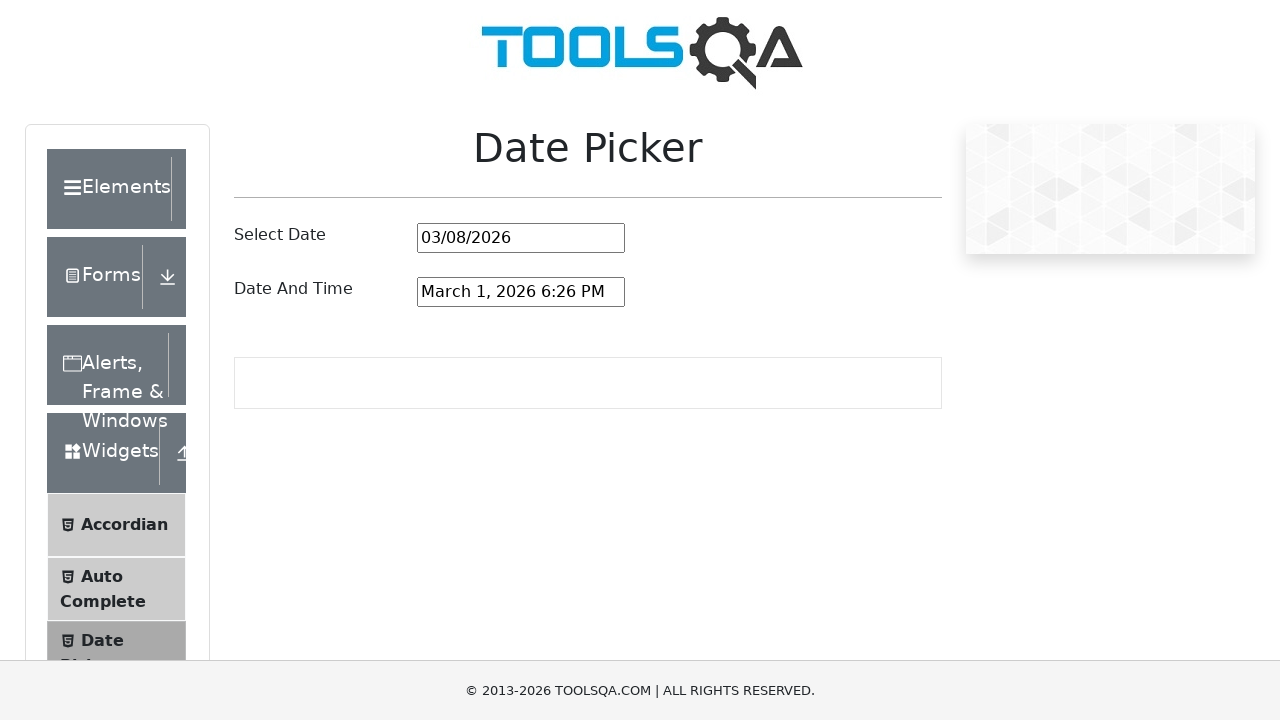

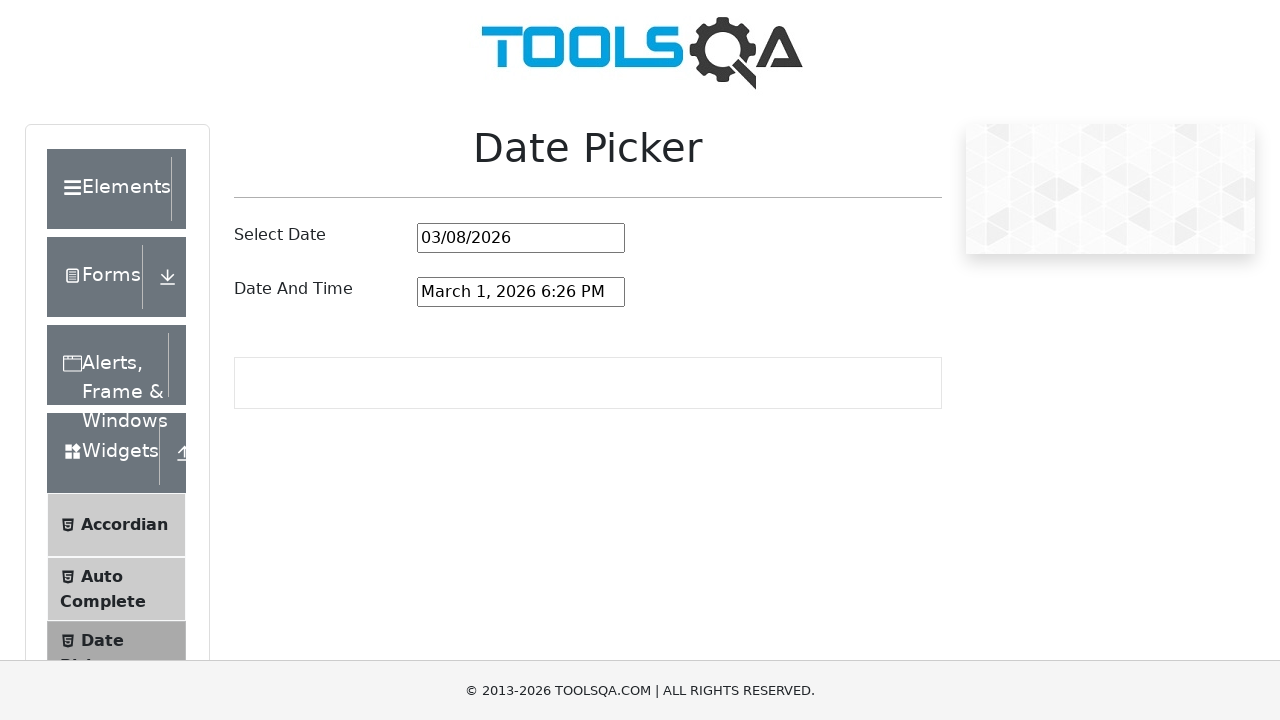